Tests page scrolling functionality by scrolling the main window and then scrolling within a table element

Starting URL: https://rahulshettyacademy.com/AutomationPractice/

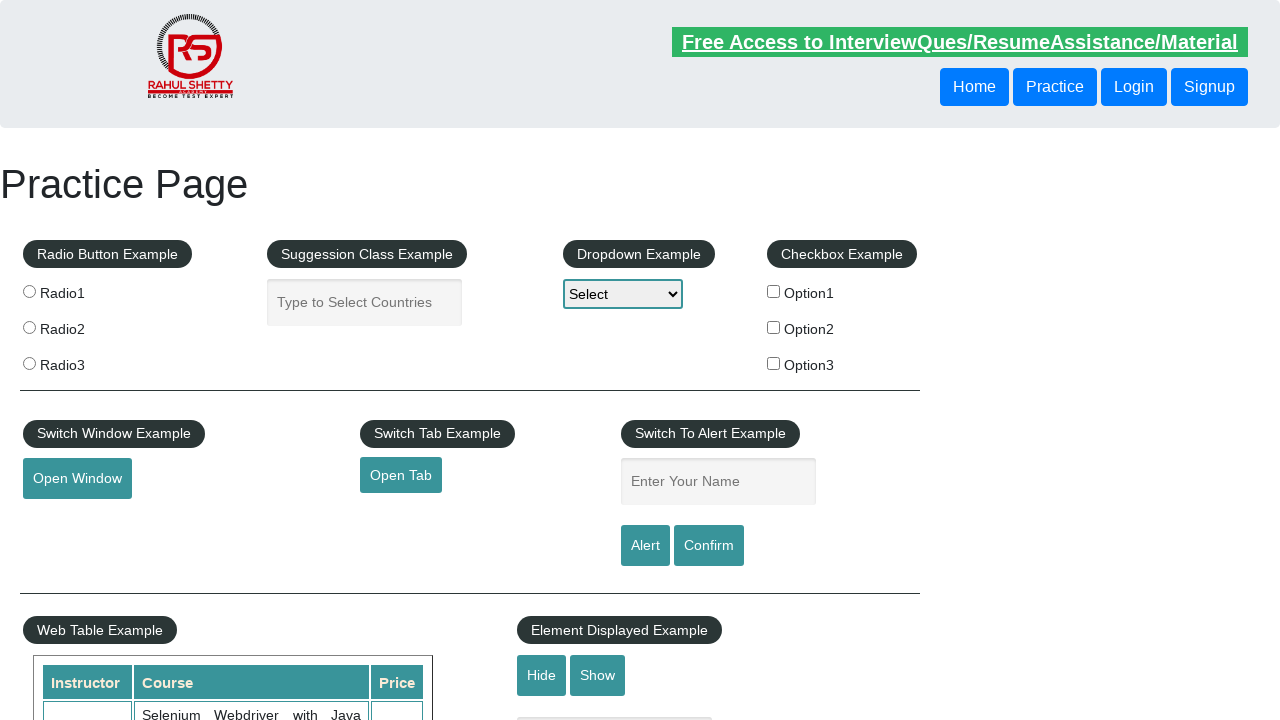

Scrolled main window down by 500 pixels
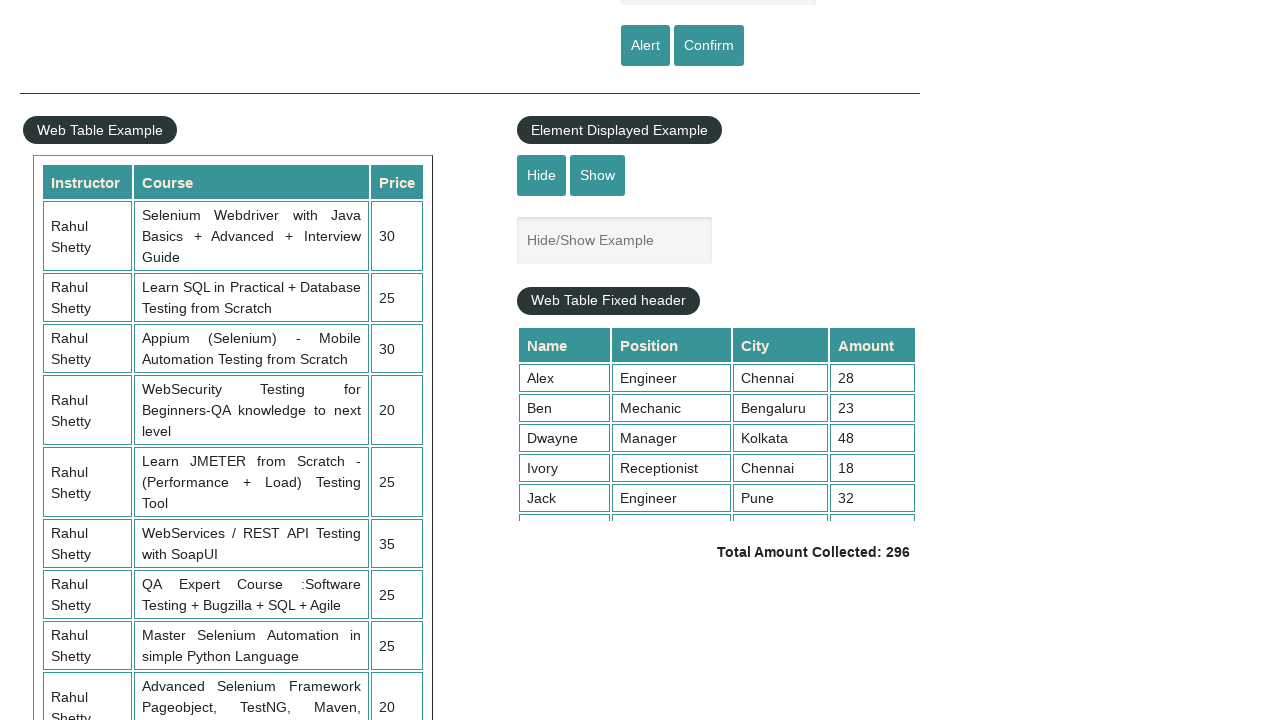

Scrolled table element to position 4000
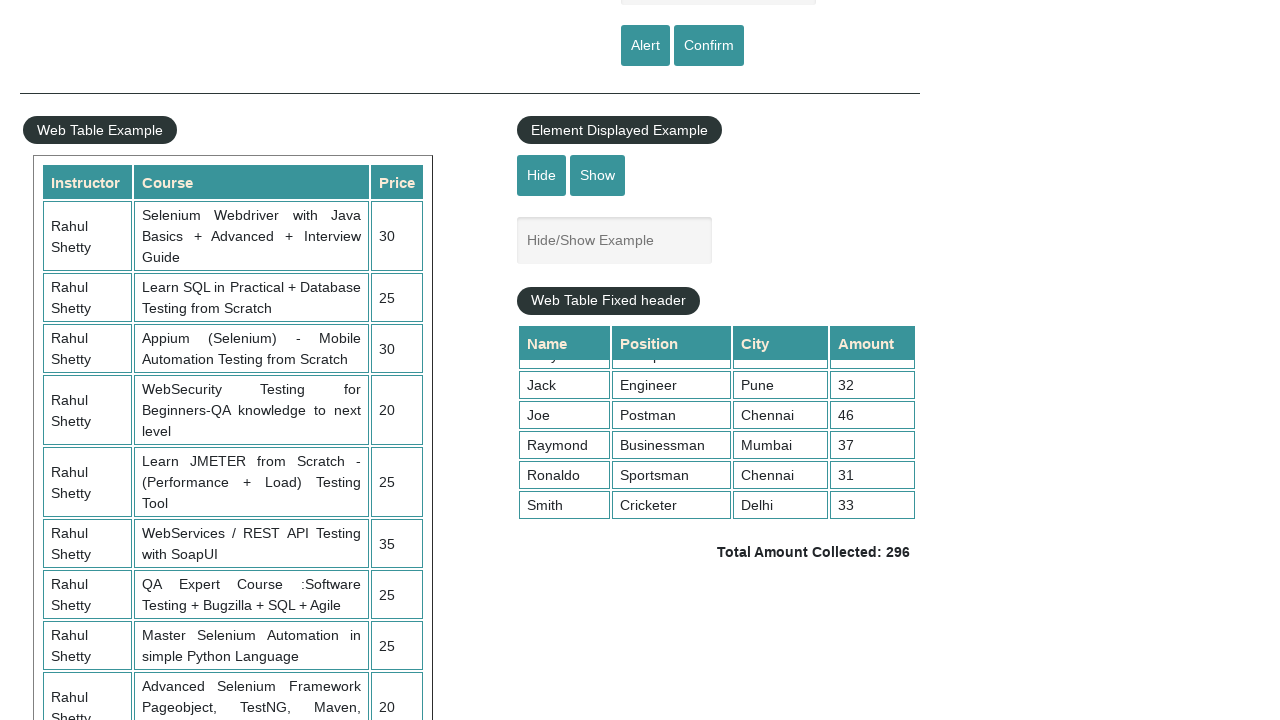

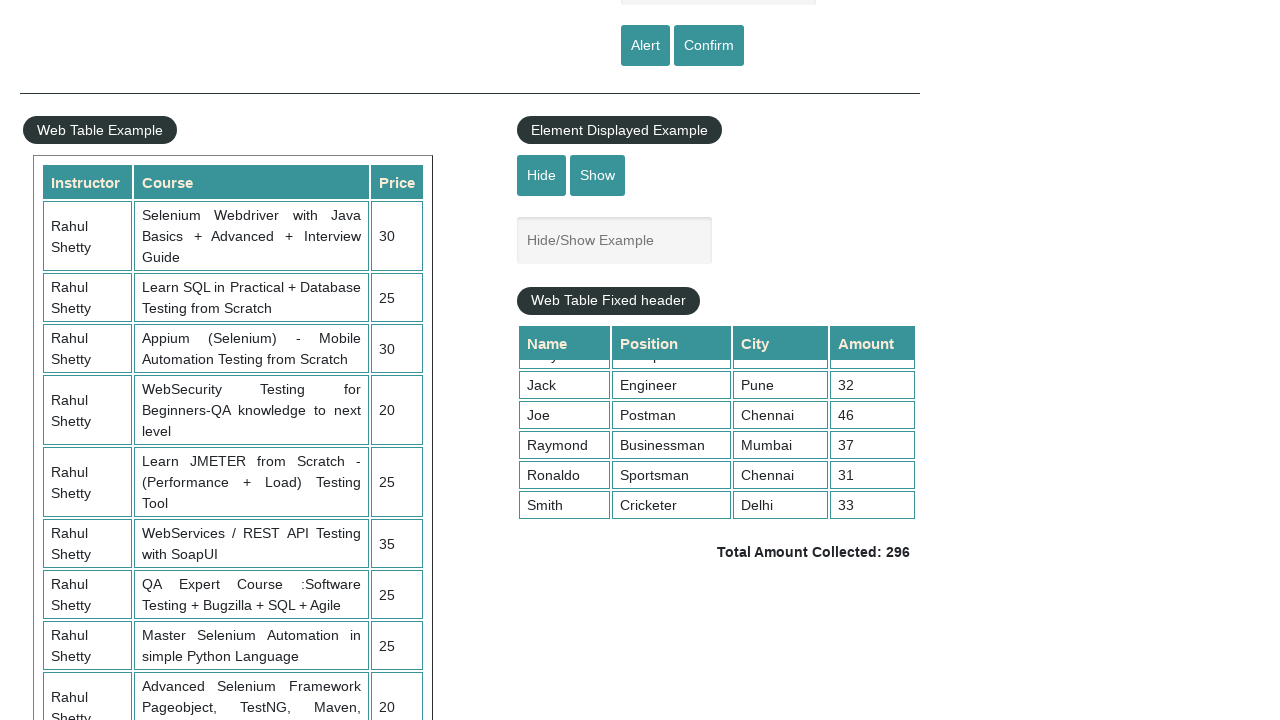